Tests the jQuery UI draggable demo page by switching to the demo iframe, verifying the draggable element exists, then clicking the Download link

Starting URL: http://jqueryui.com/draggable/

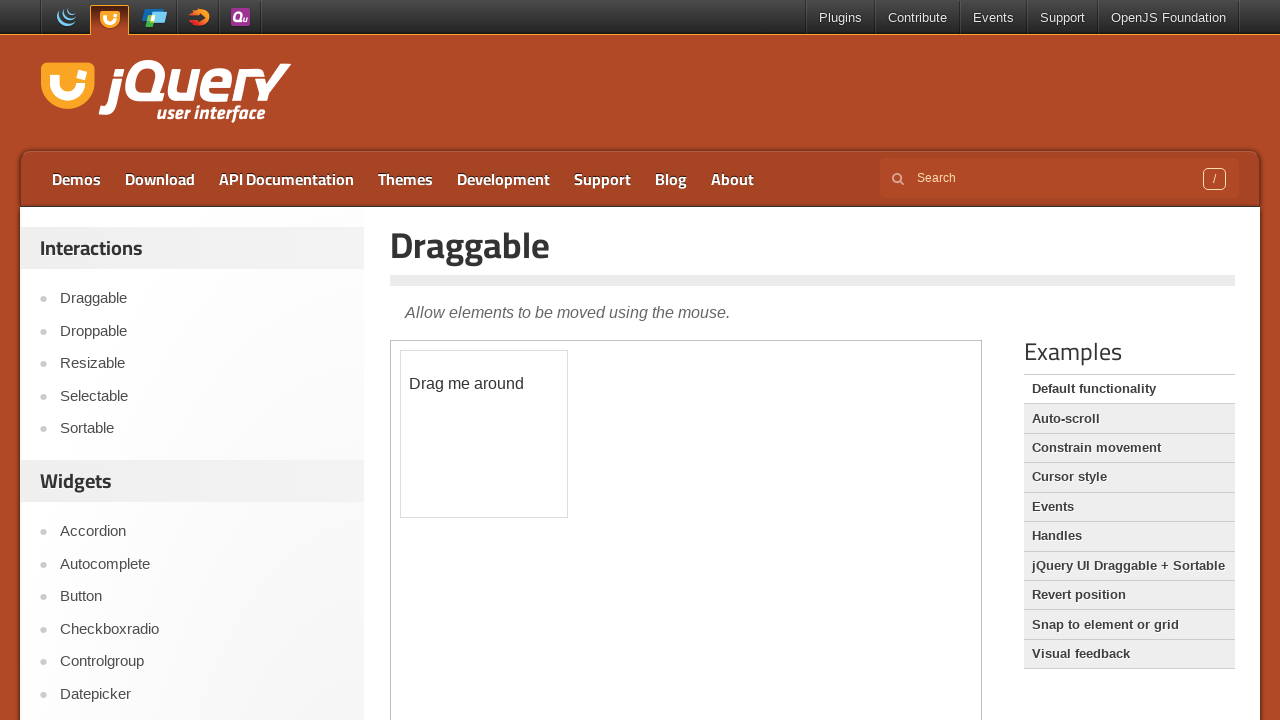

Demo iframe loaded and located
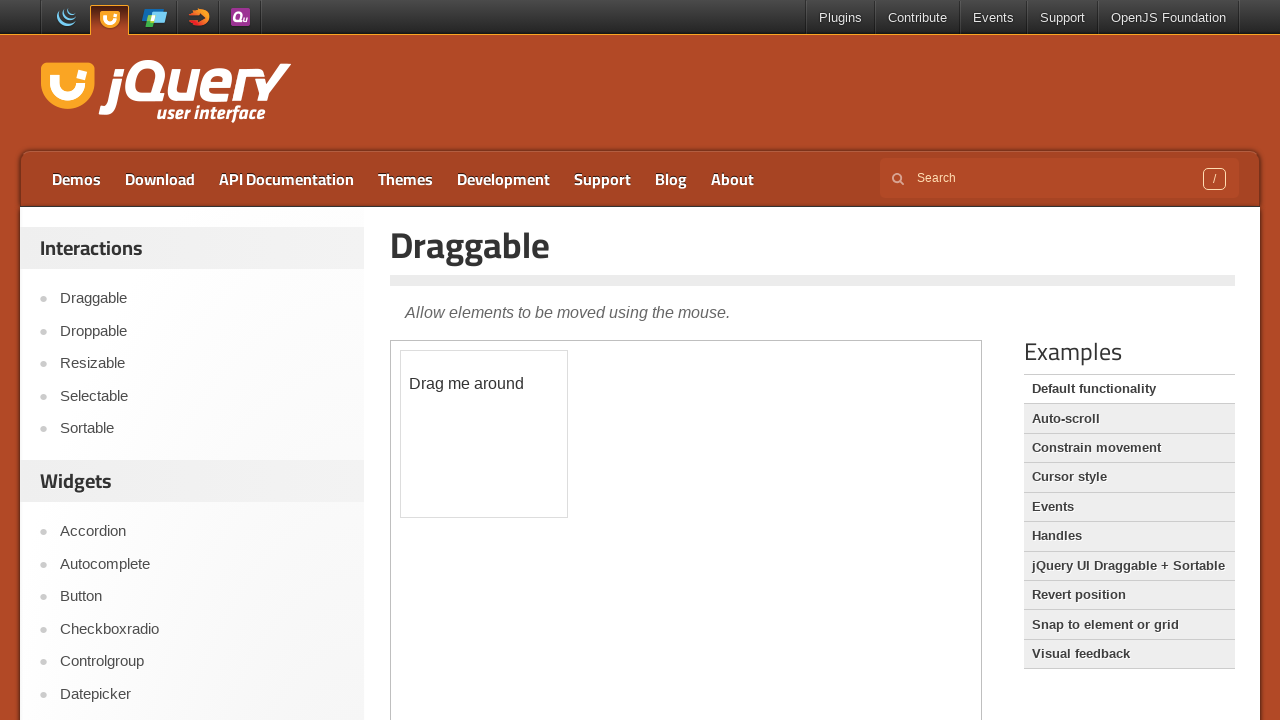

Switched to demo iframe context
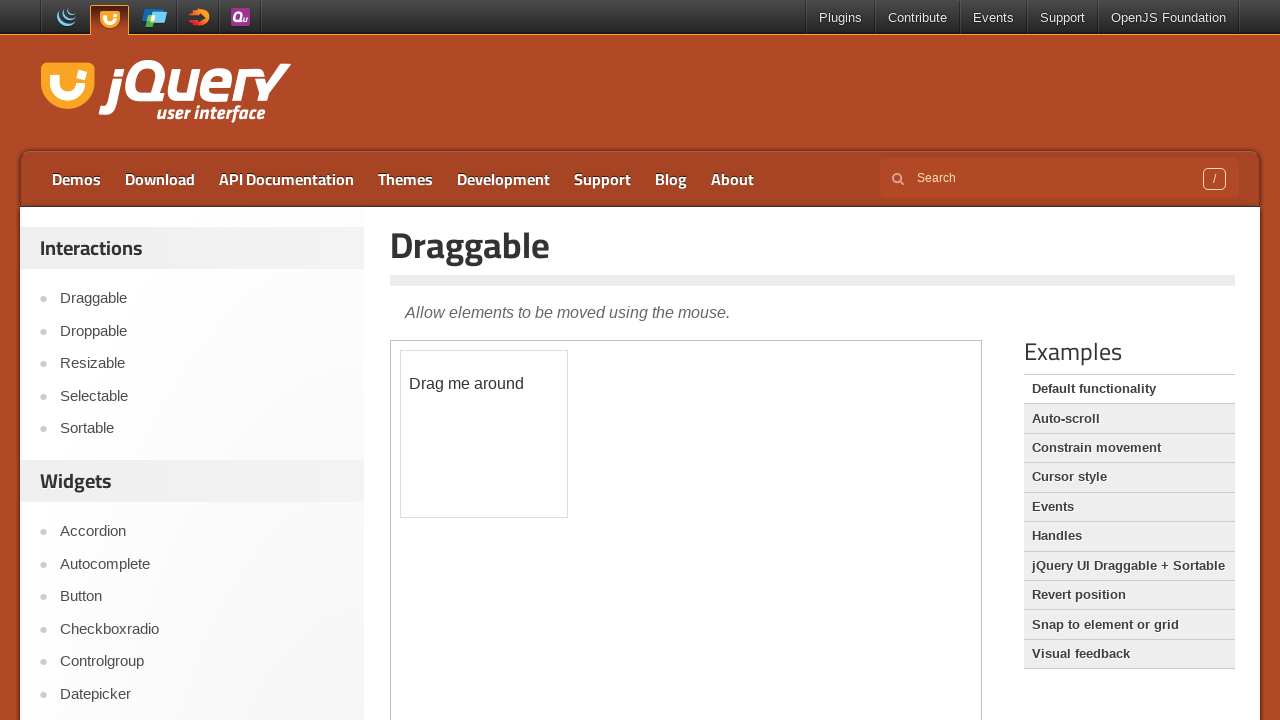

Draggable element found and ready within iframe
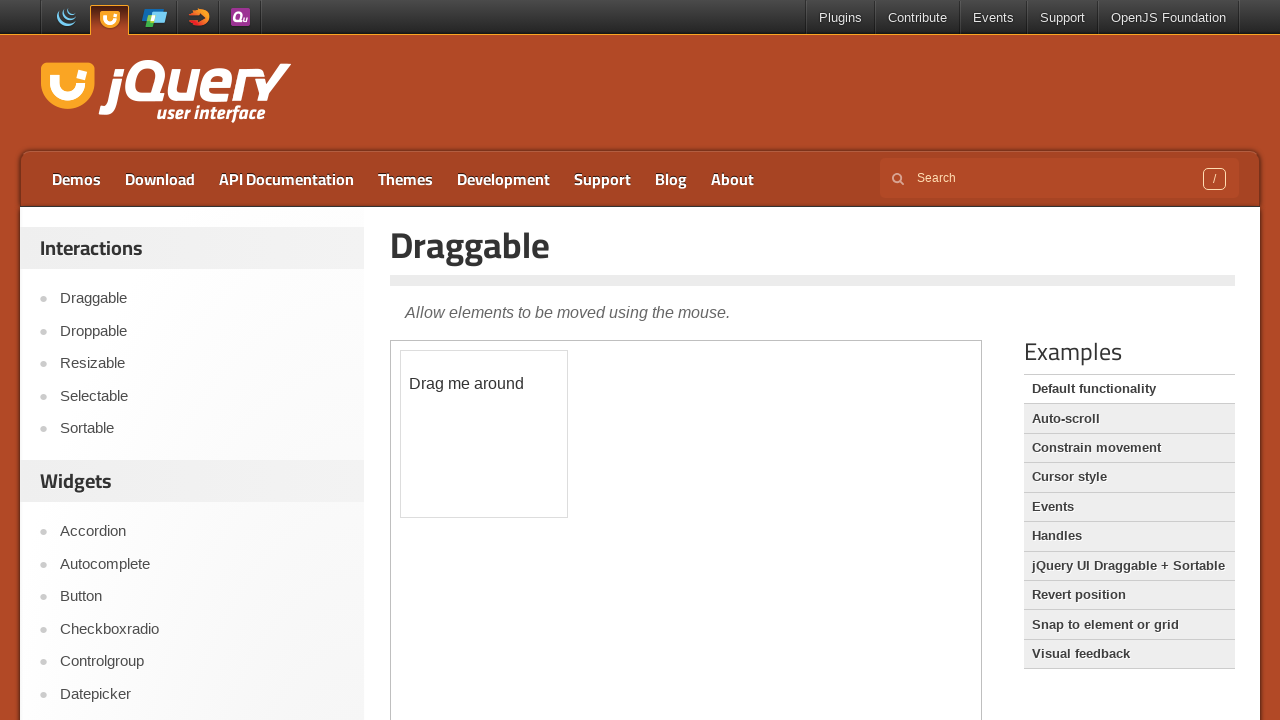

Retrieved draggable element text: '
	Drag me around
'
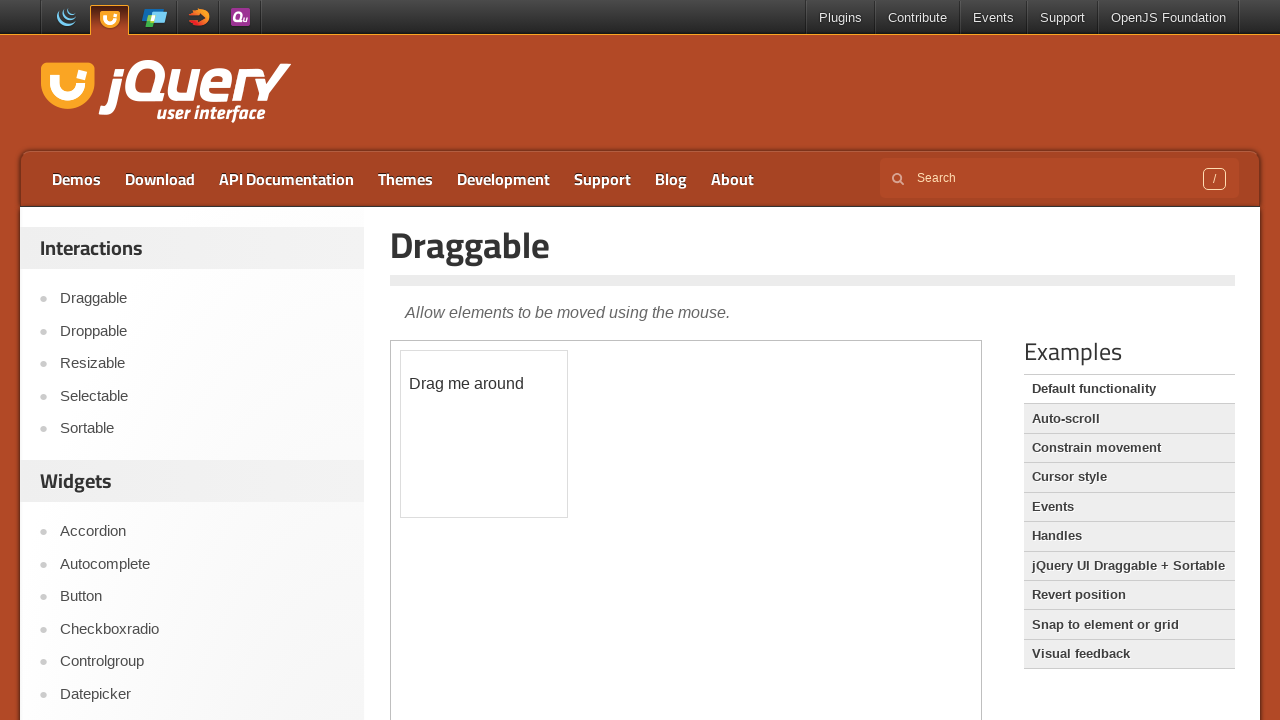

Clicked Download link in main page content at (160, 179) on a:text('Download')
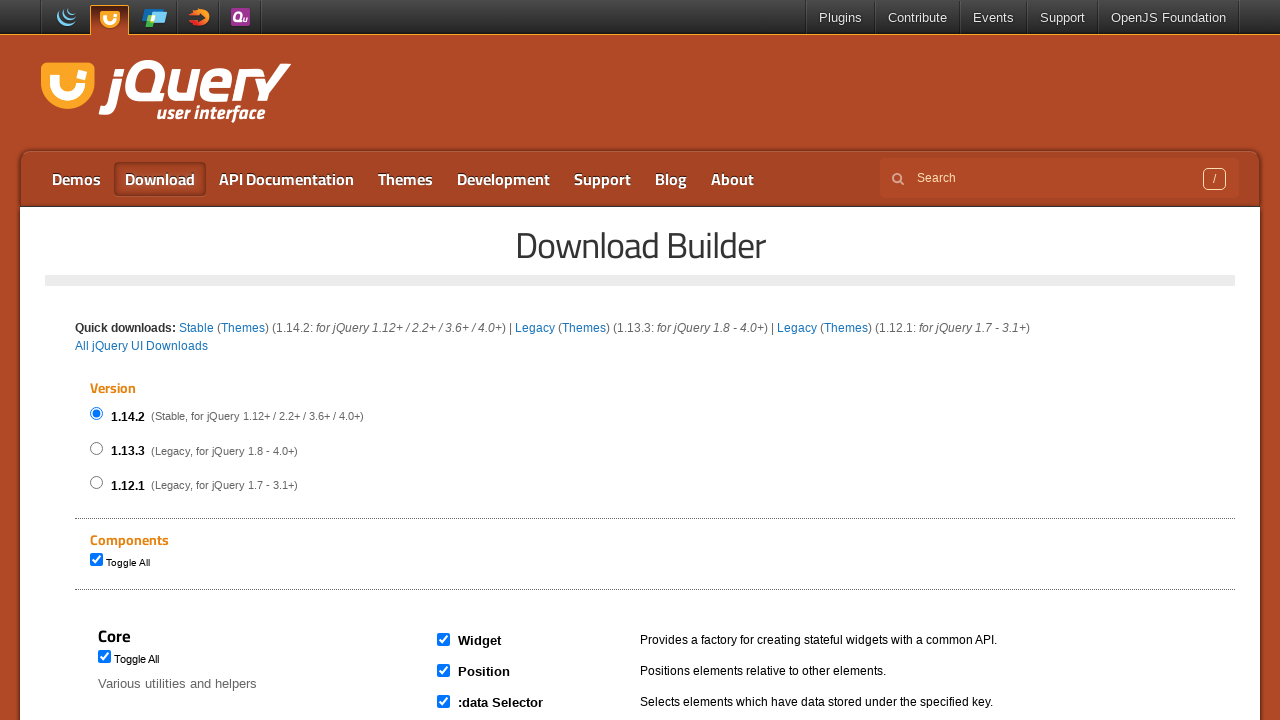

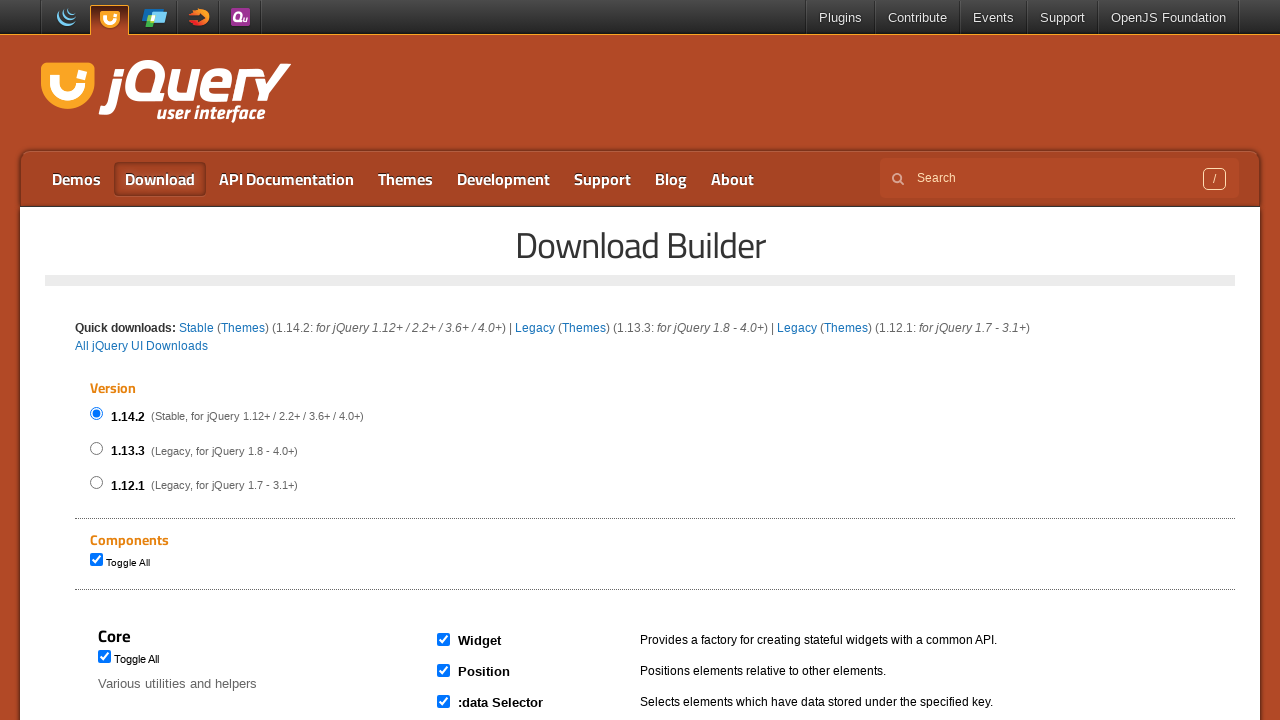